Tests JavaScript alert handling by clicking buttons that trigger different alert types (simple alert, timed alert, and confirm dialog) and accepting/dismissing them accordingly.

Starting URL: https://demoqa.com/alerts

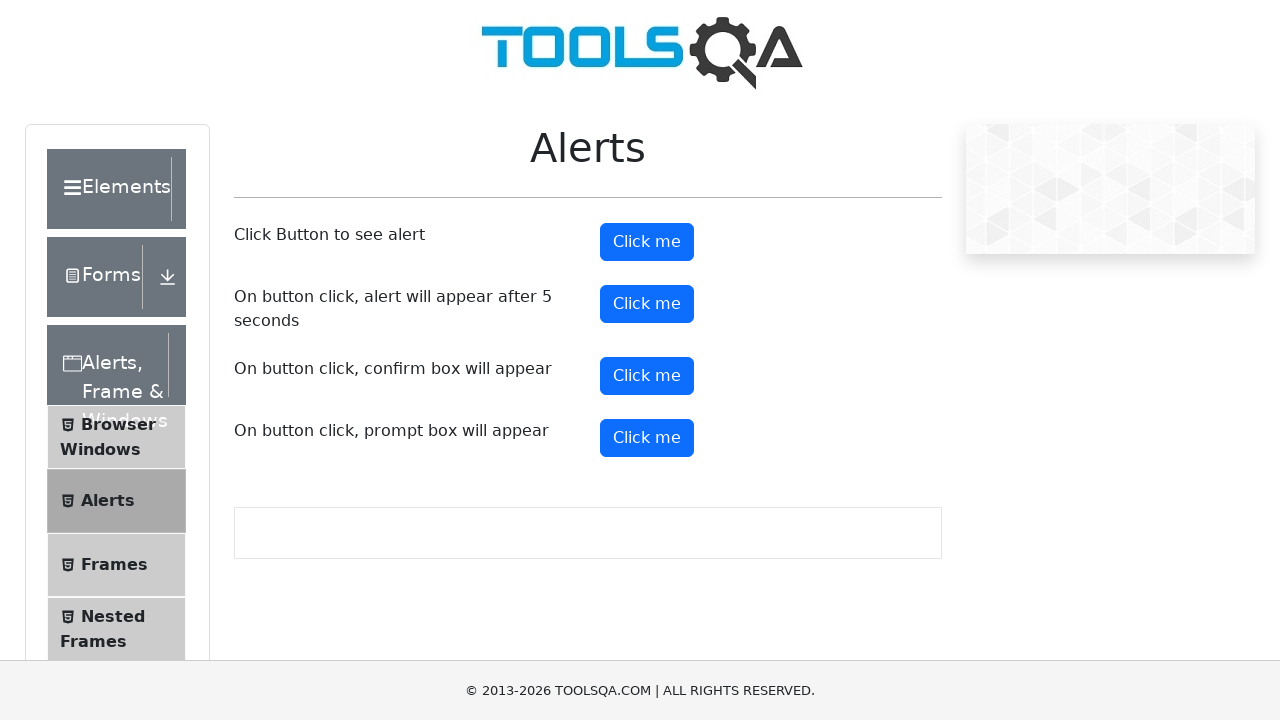

Clicked simple alert button at (647, 242) on #alertButton
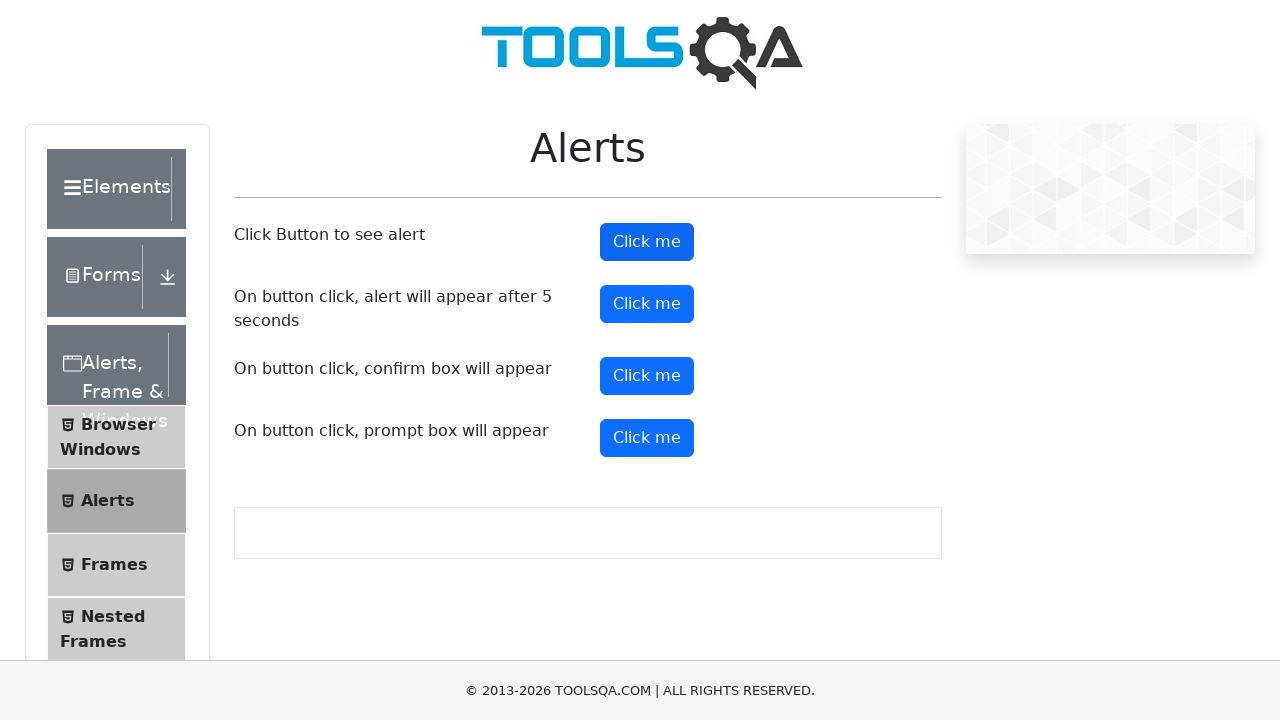

Set up dialog handler and clicked alert button again at (647, 242) on #alertButton
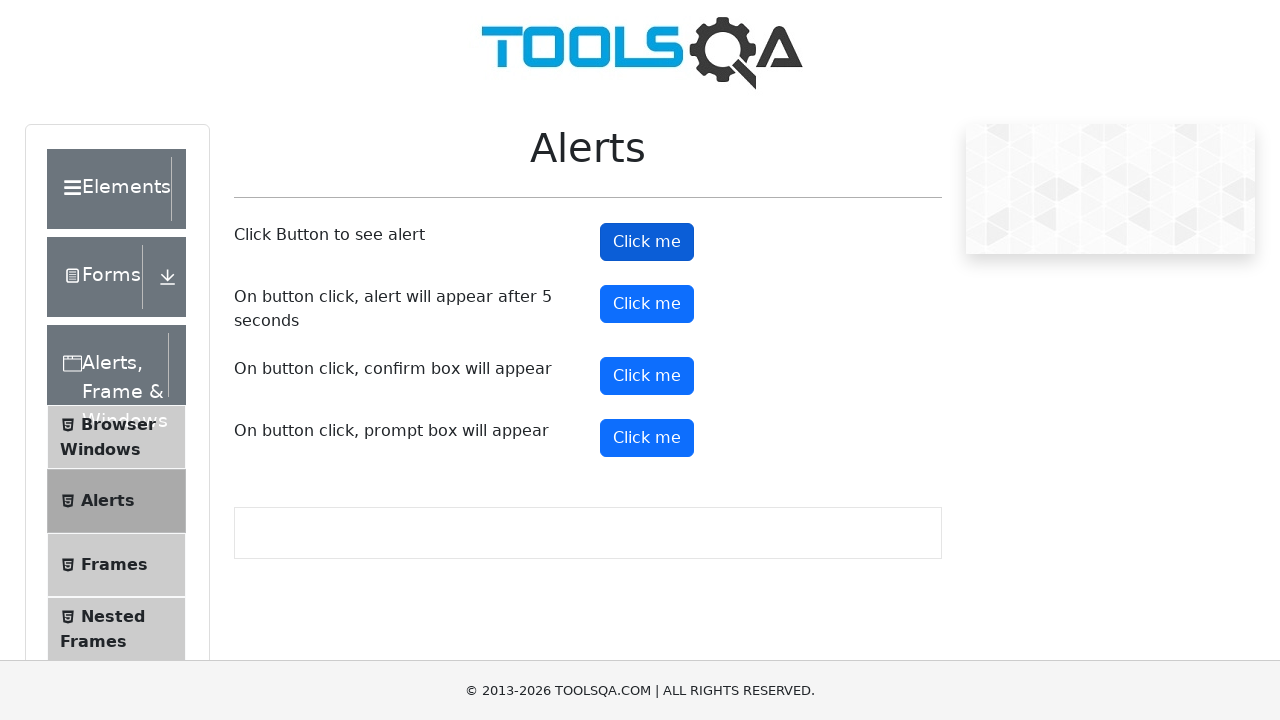

Set up accept dialog handler for timed alert
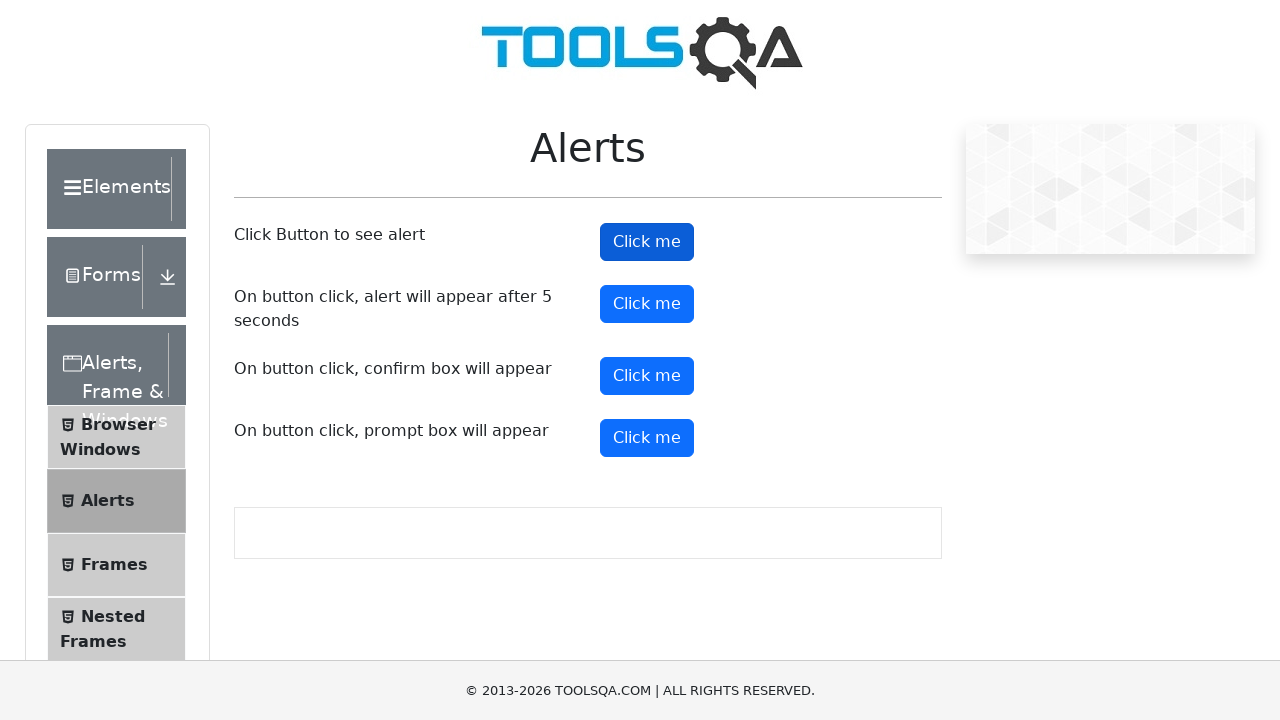

Clicked timer alert button at (647, 304) on #timerAlertButton
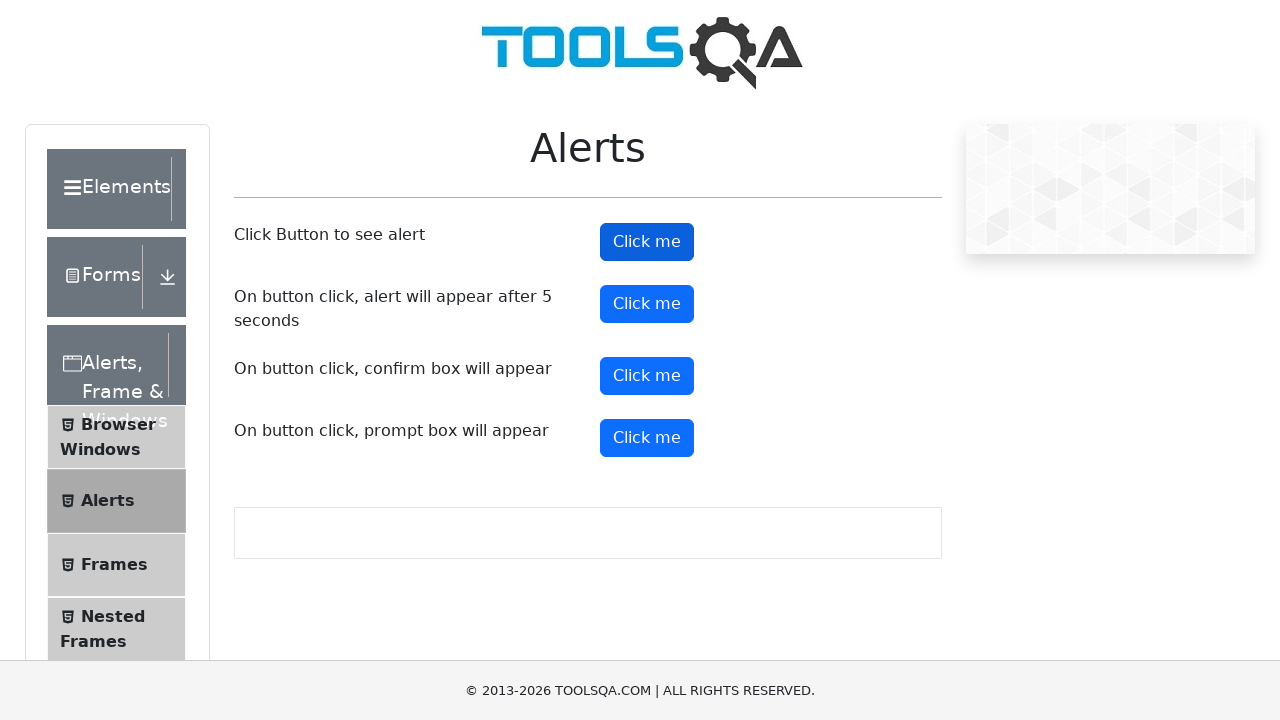

Waited 6 seconds for timed alert to appear and be handled
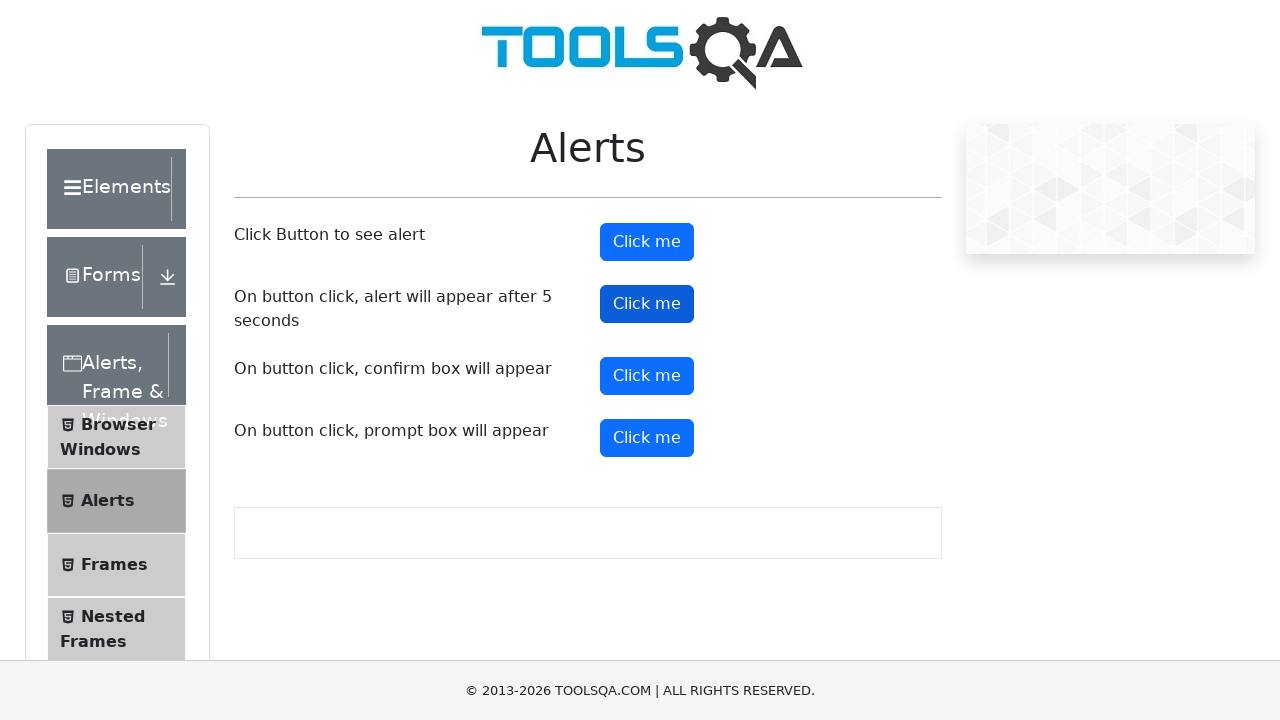

Removed previous dialog handler
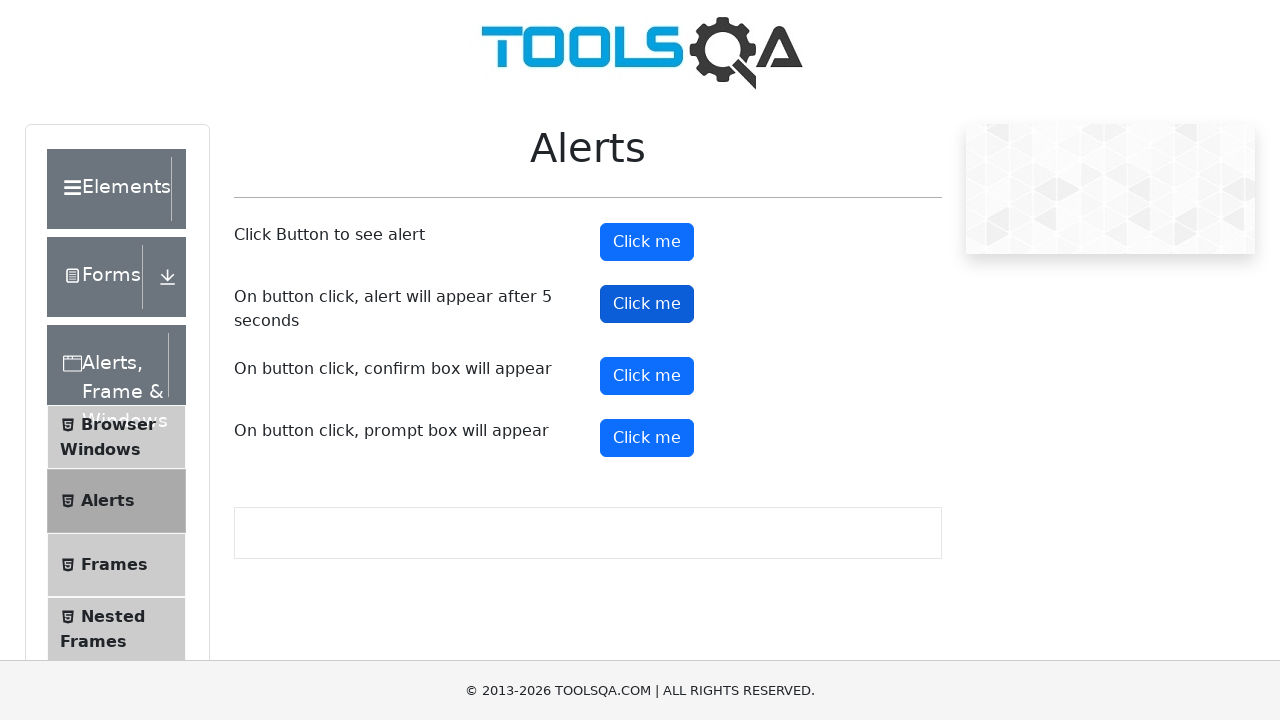

Set up dismiss dialog handler for confirm dialog
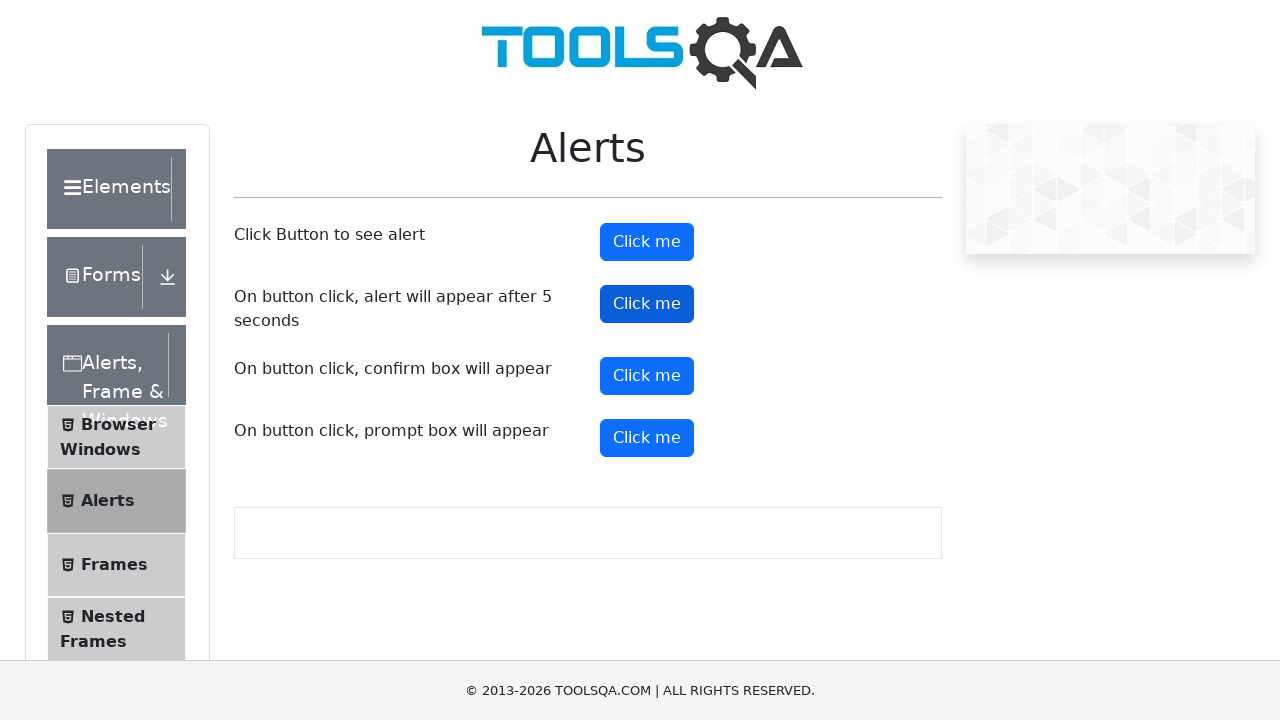

Clicked confirm button to trigger confirm dialog at (647, 376) on #confirmButton
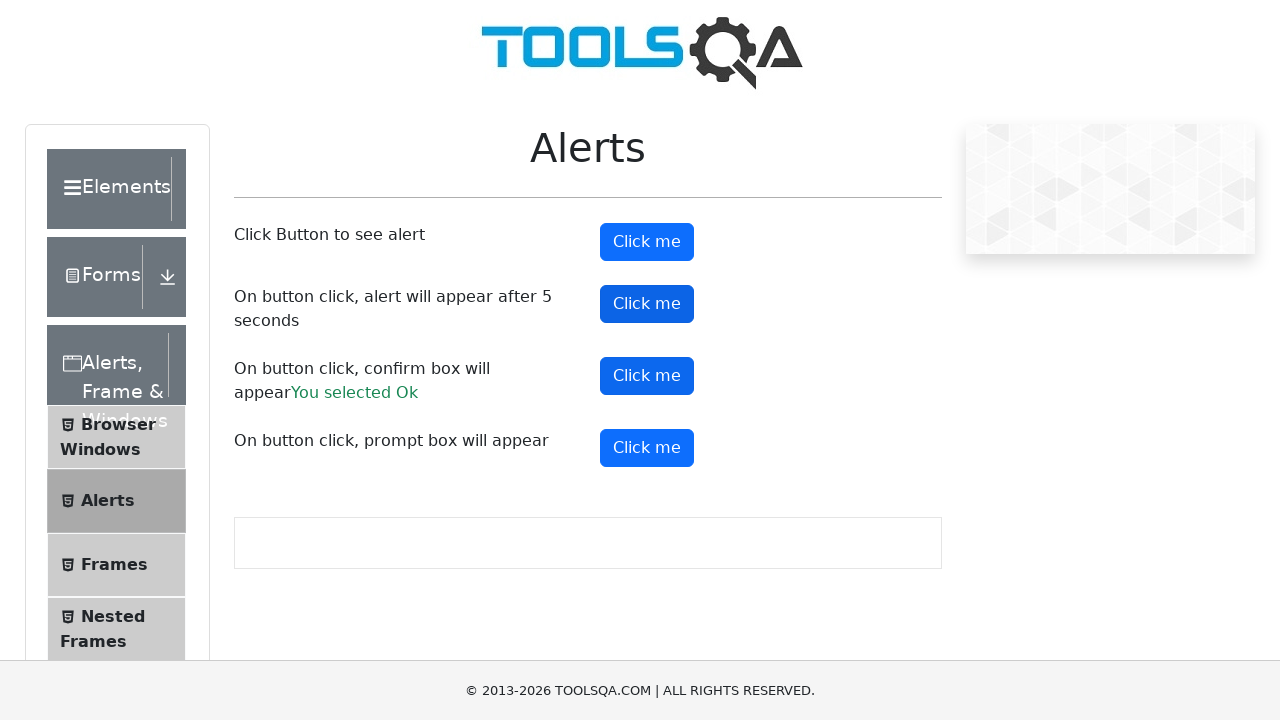

Confirm result element appeared after dismissing dialog
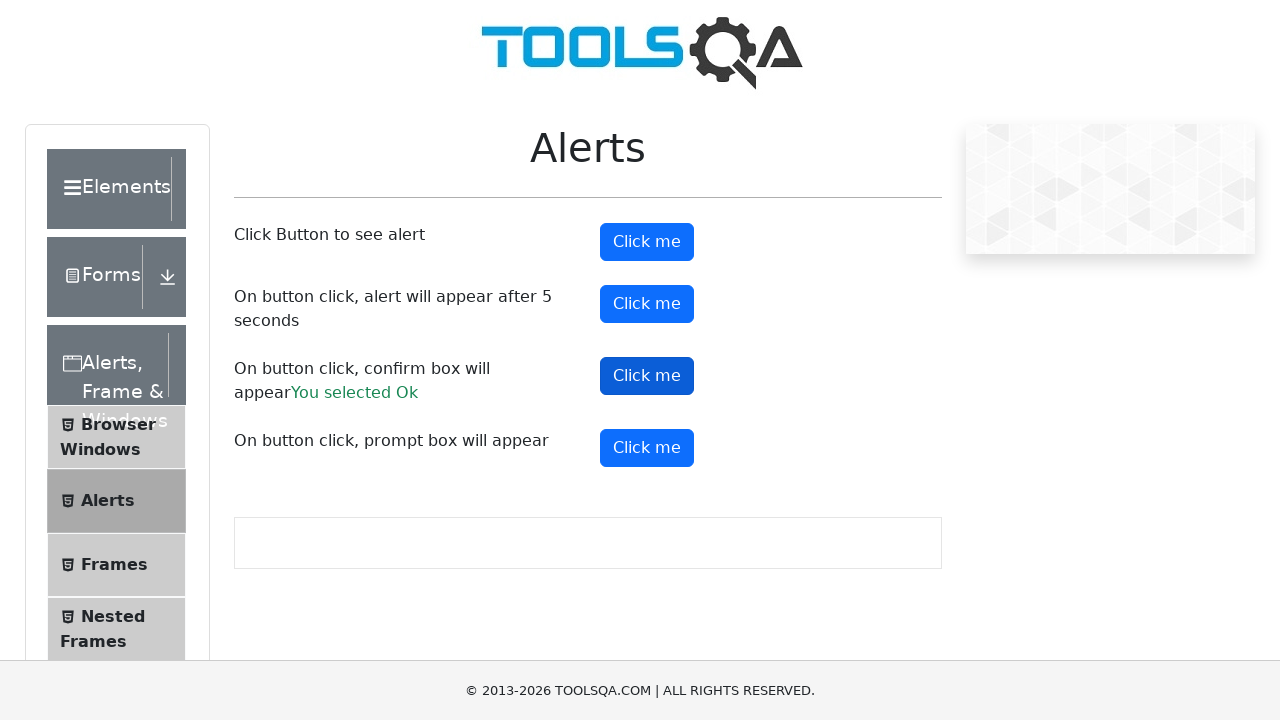

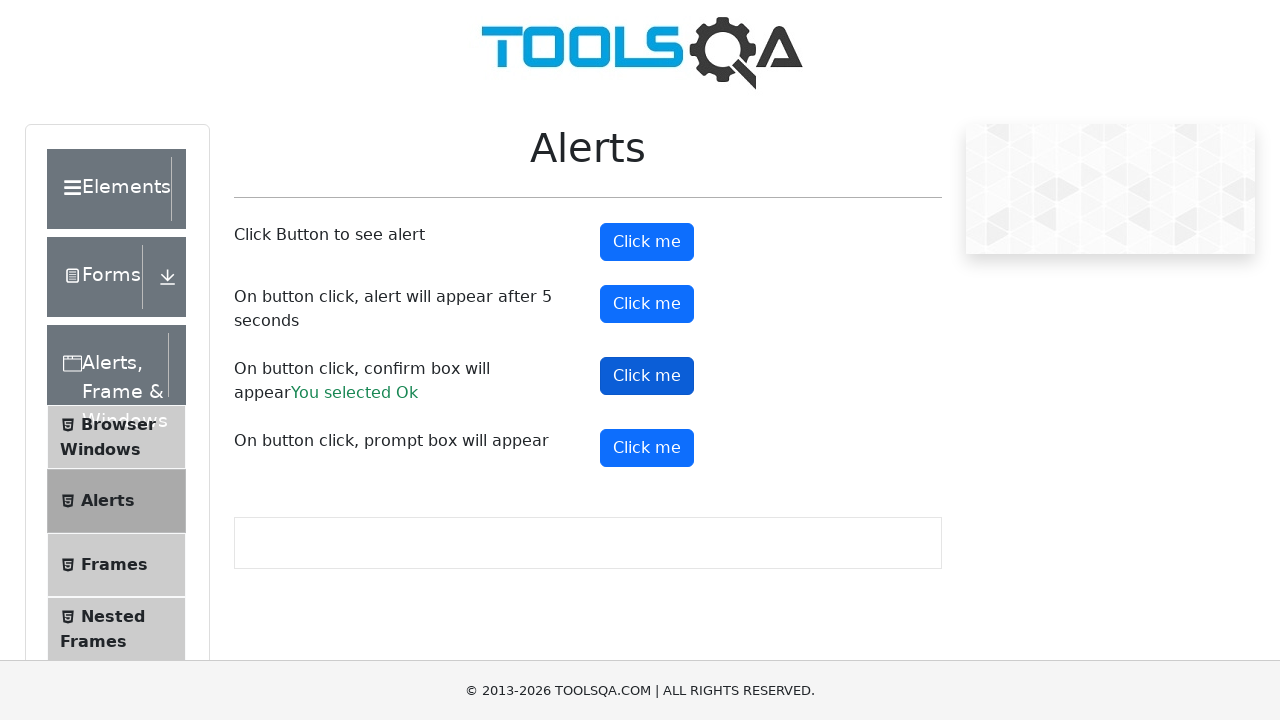